Navigates to demoblaze.com, counts links and images on the page, then clicks on a product link

Starting URL: https://demoblaze.com/index.html

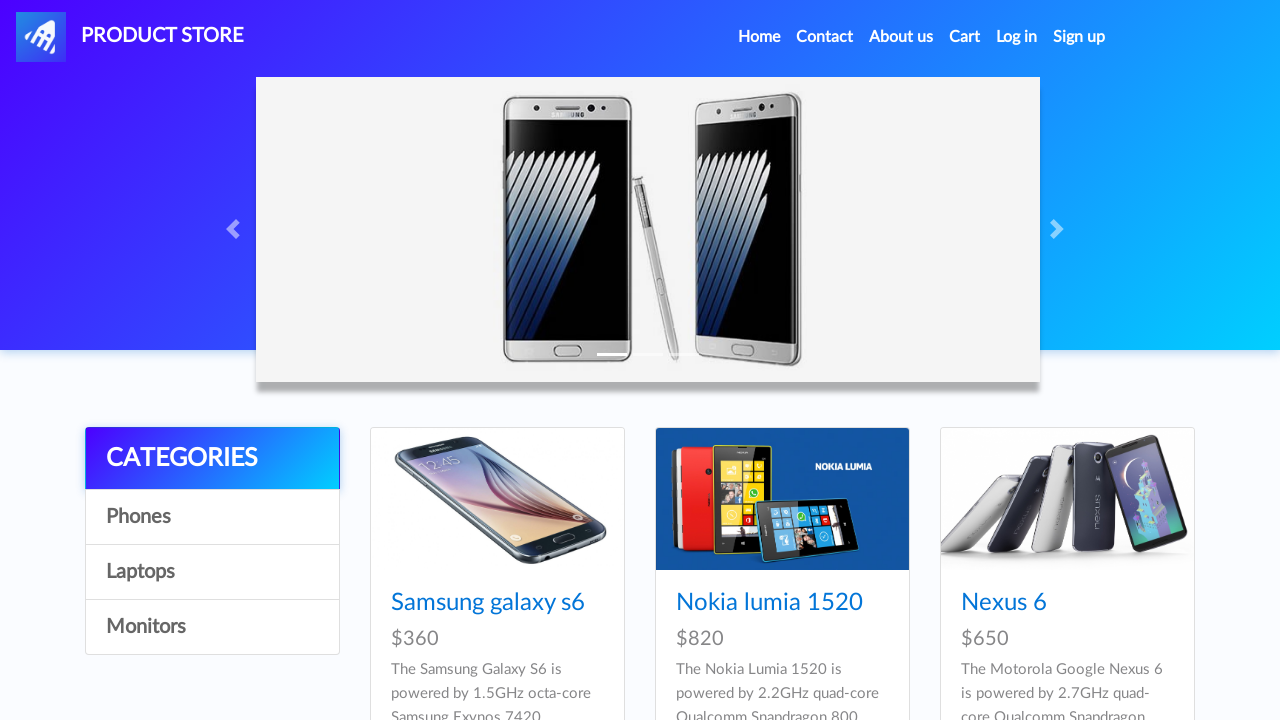

Navigated to demoblaze.com homepage
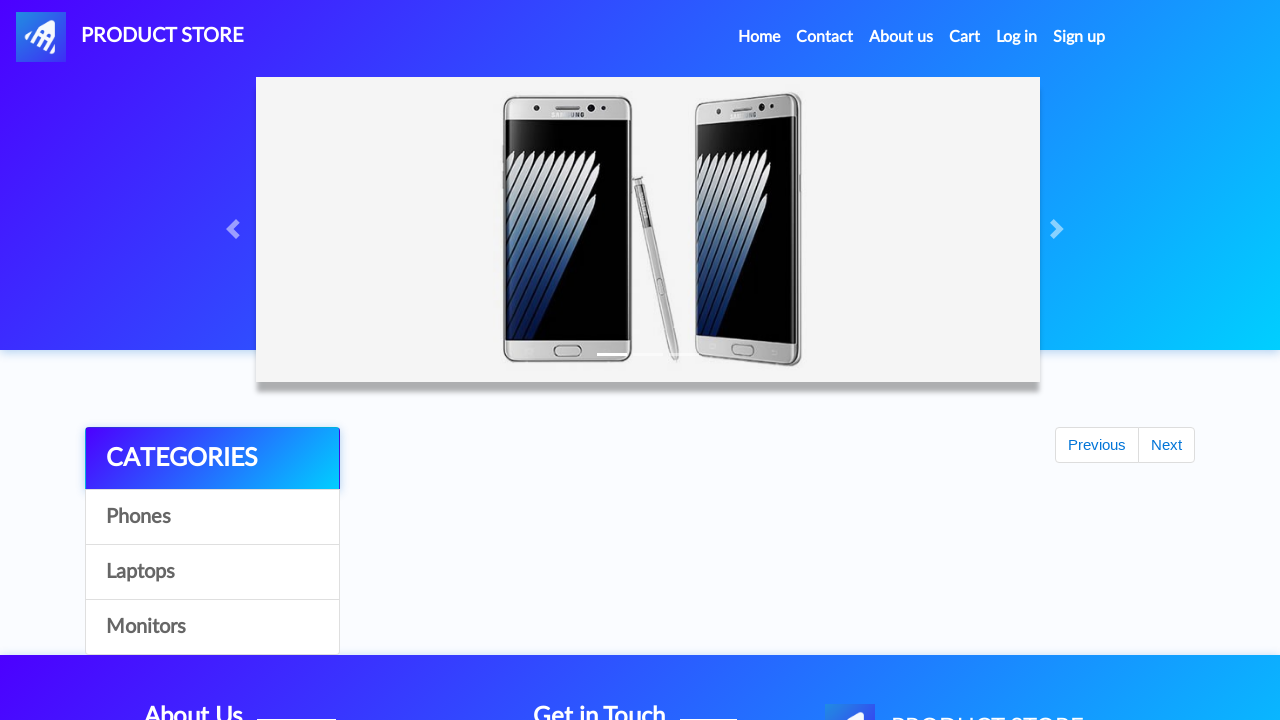

Counted 33 links on the page
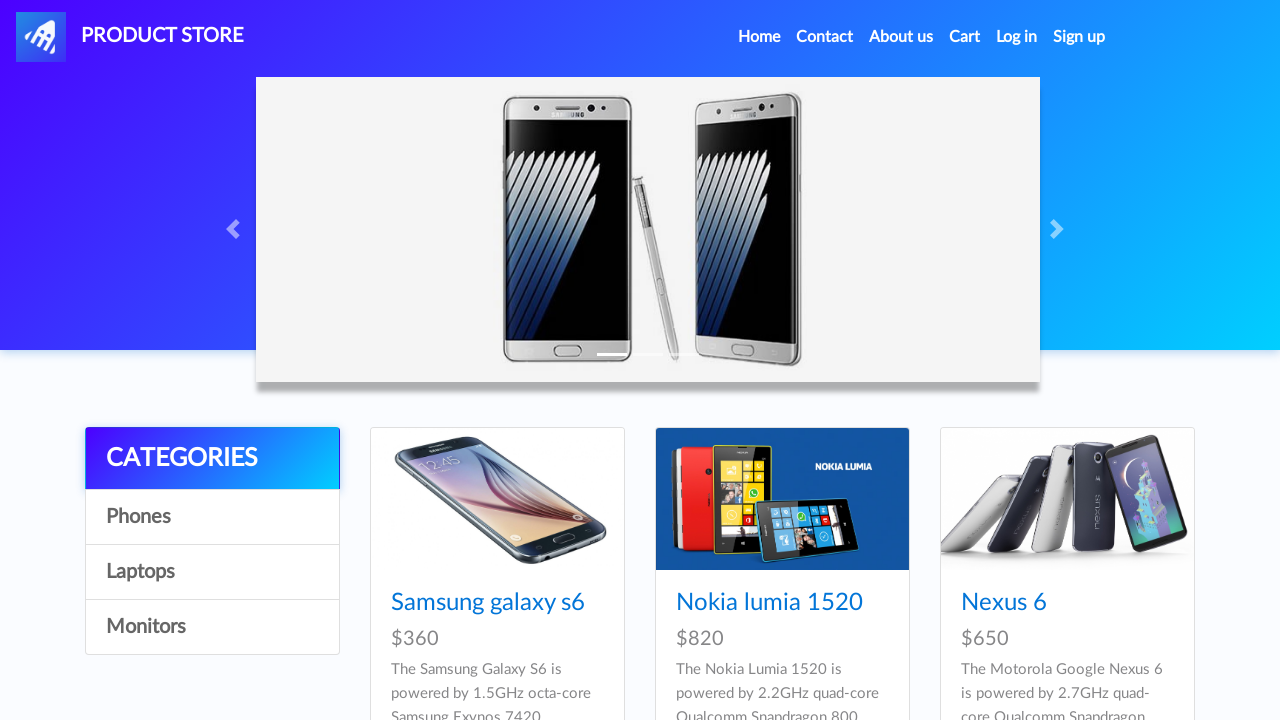

Counted 9 product images on the page
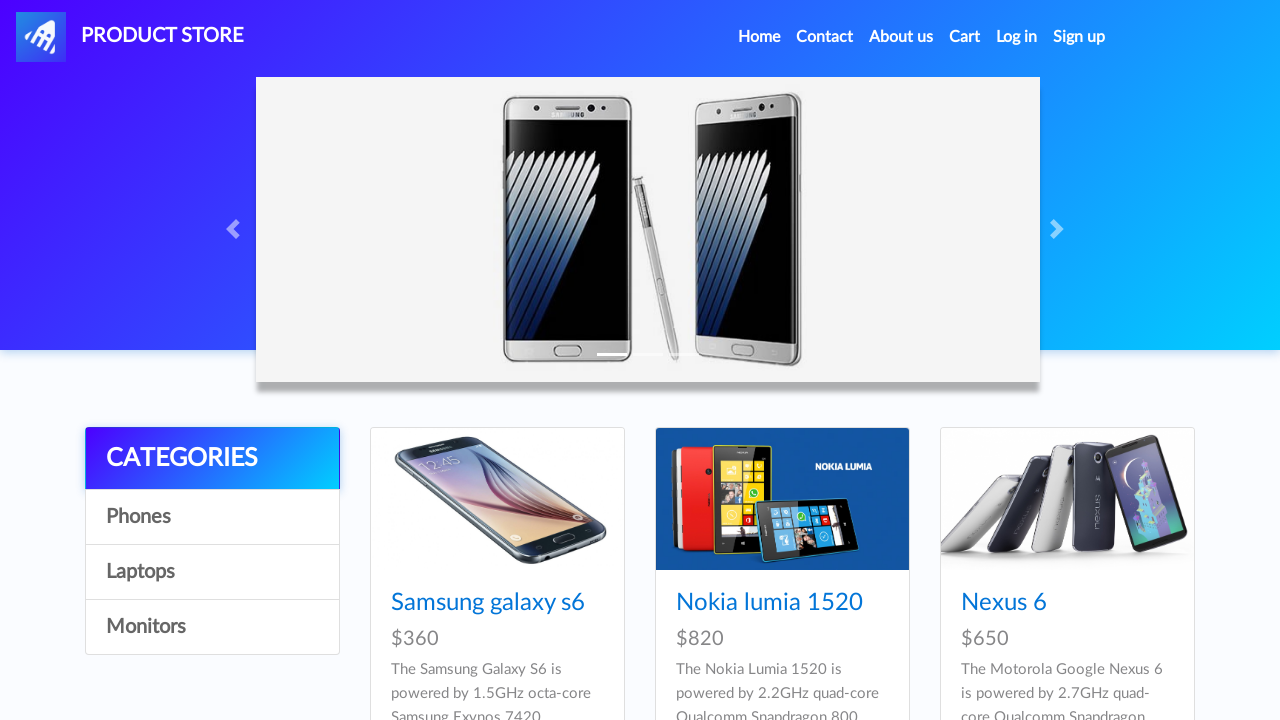

Clicked on Samsung Galaxy S7 product link at (488, 361) on text=galaxy s7
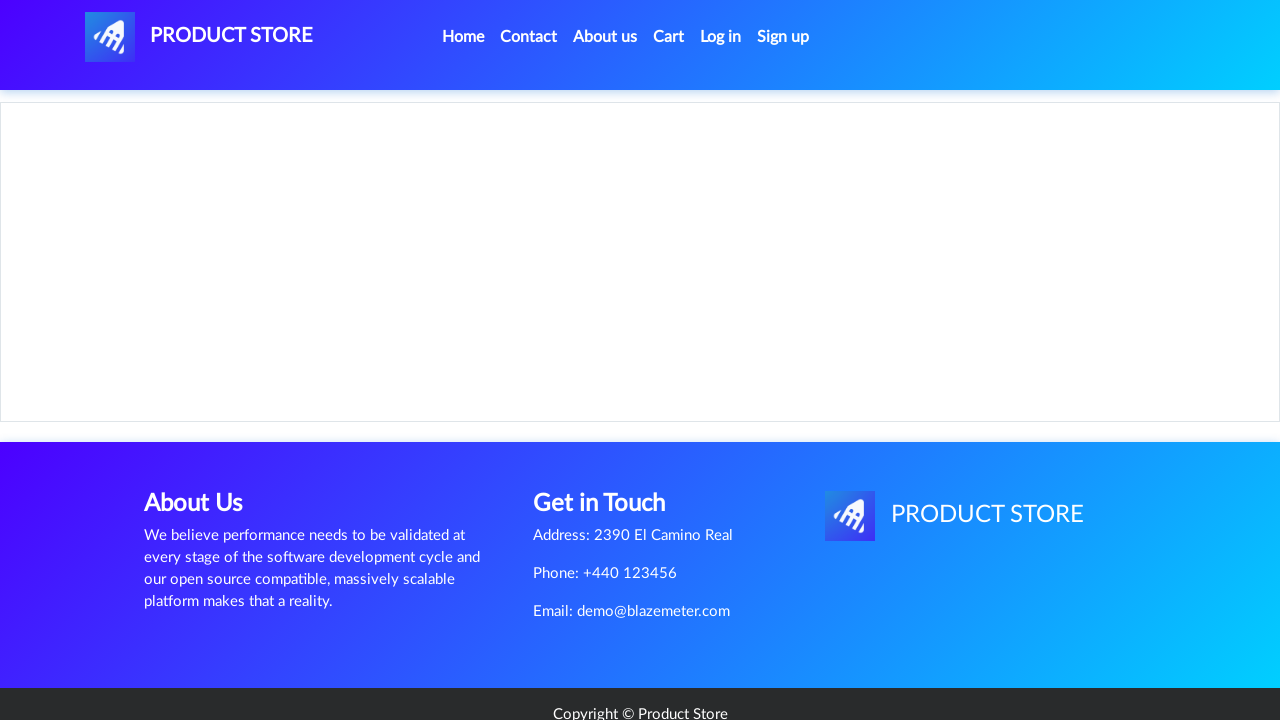

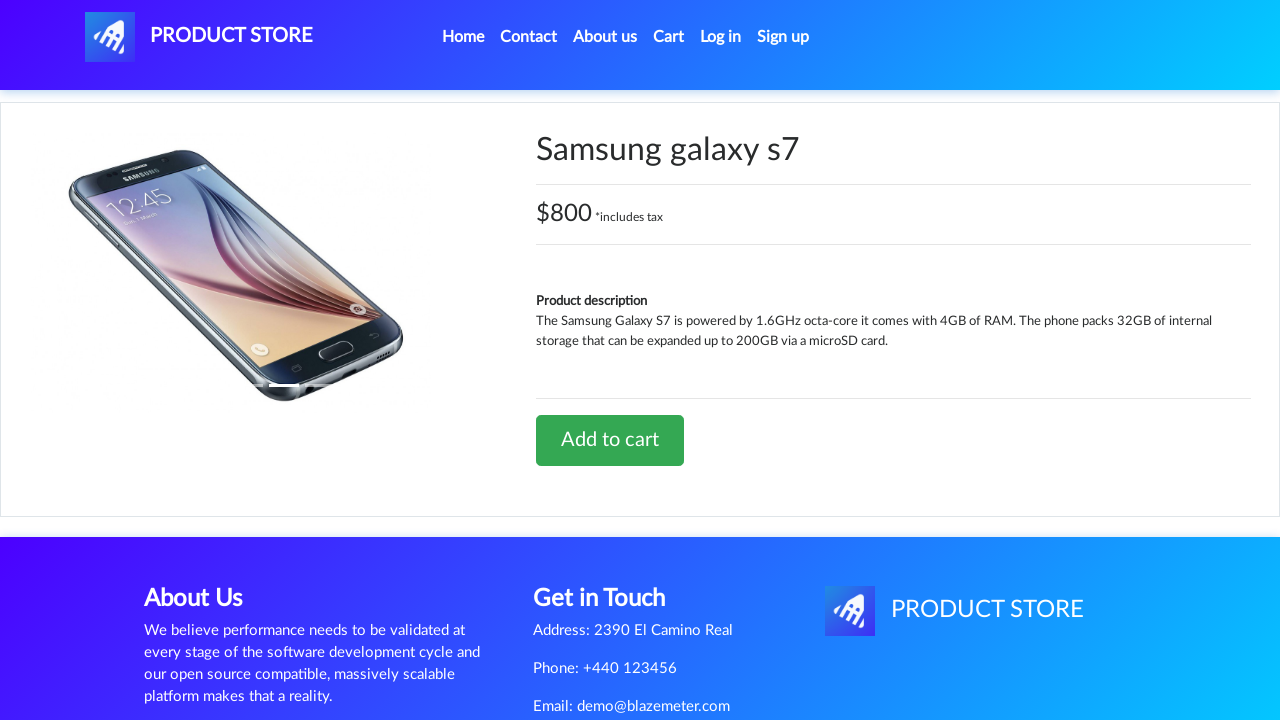